Fills in phone number and payment amount in the connection payment form and submits it

Starting URL: https://www.mts.by/

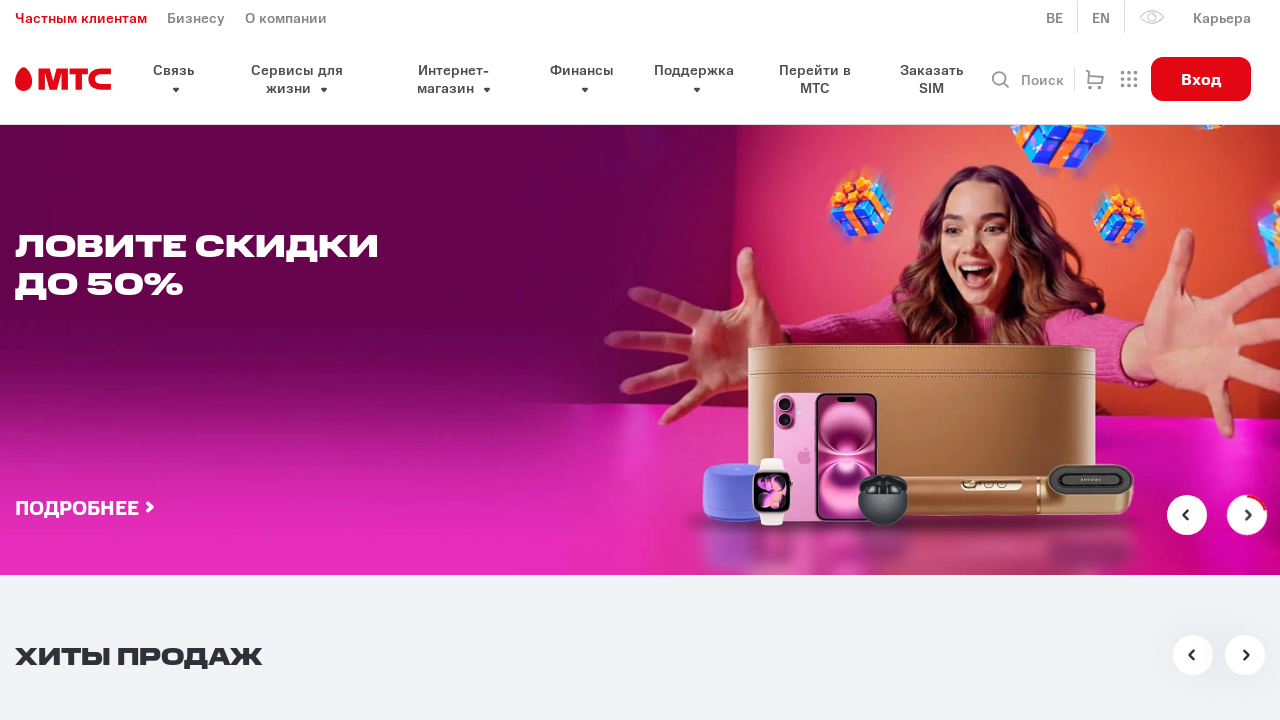

Payment form loaded and ready
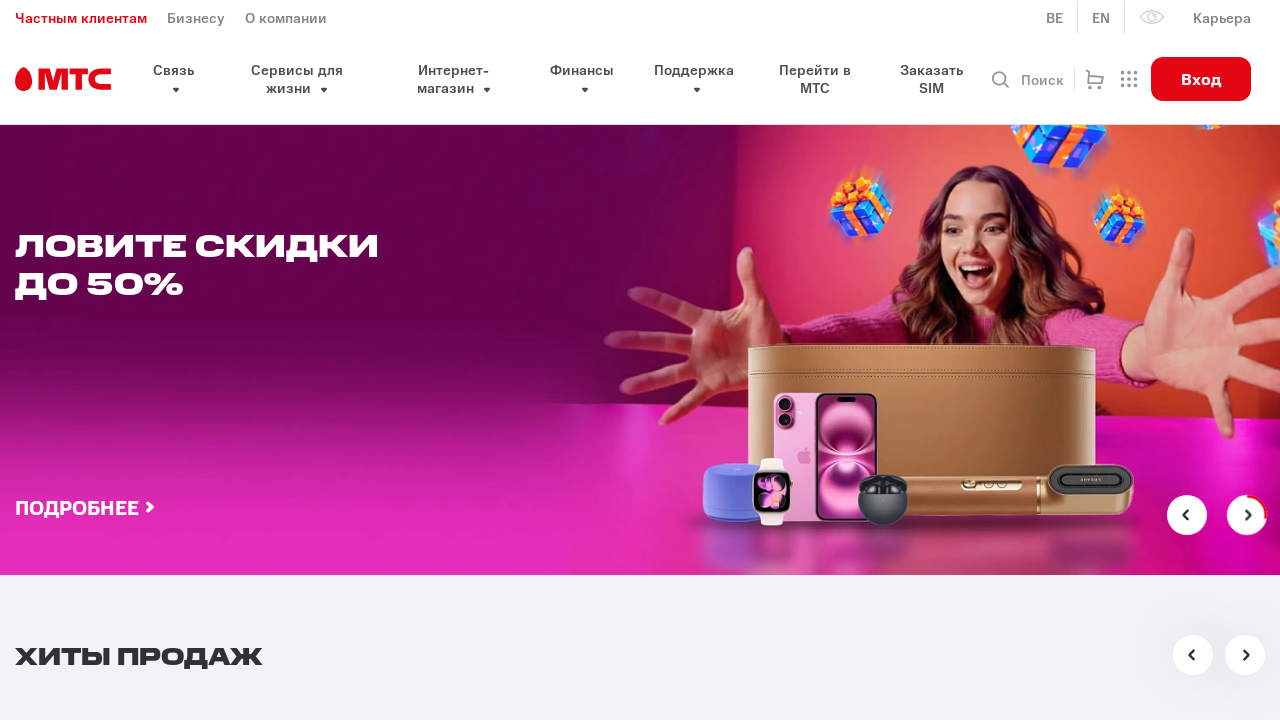

Filled in phone number 297777777 on #connection-phone
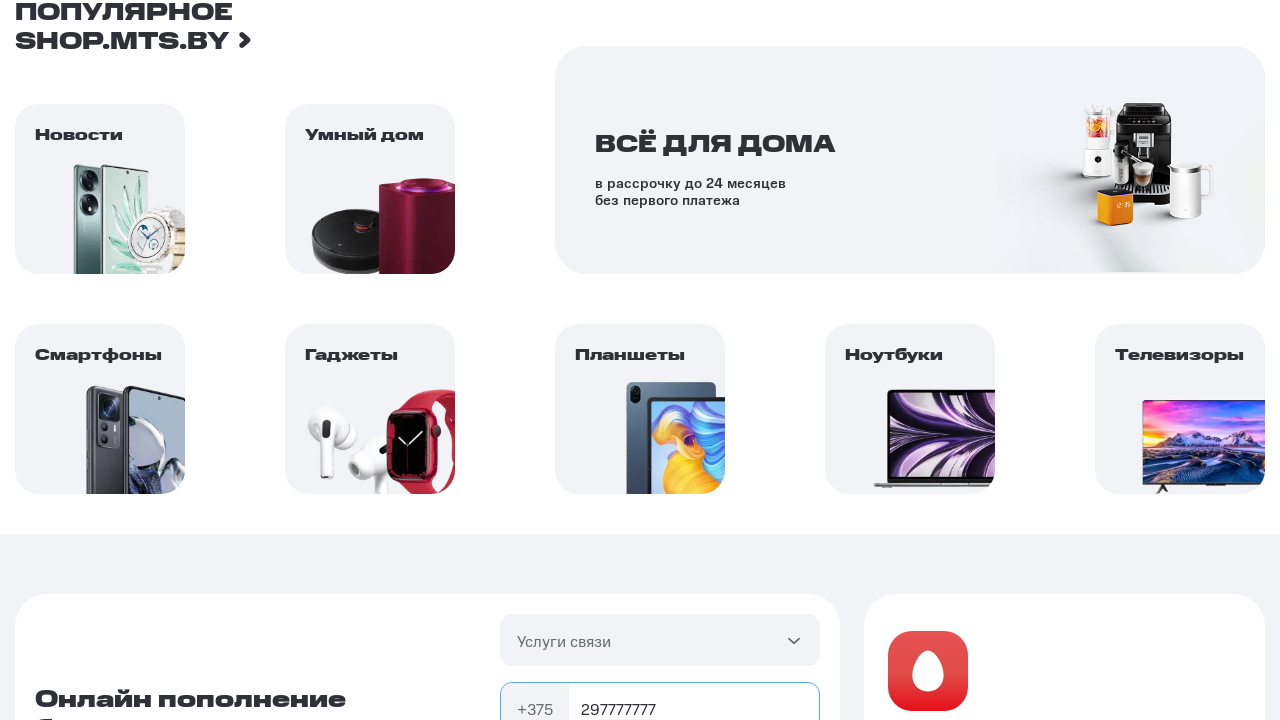

Filled in payment amount 1 on #connection-sum
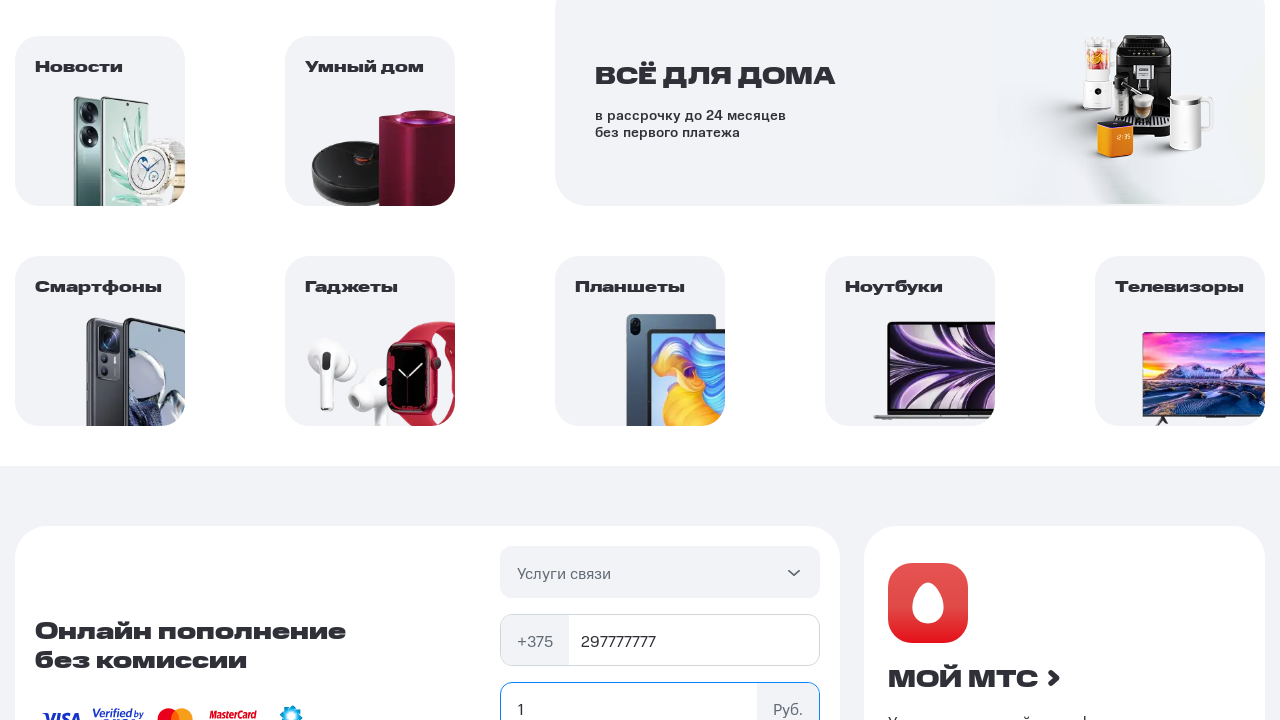

Submitted the connection payment form at (660, 361) on #pay-connection button[type='submit']
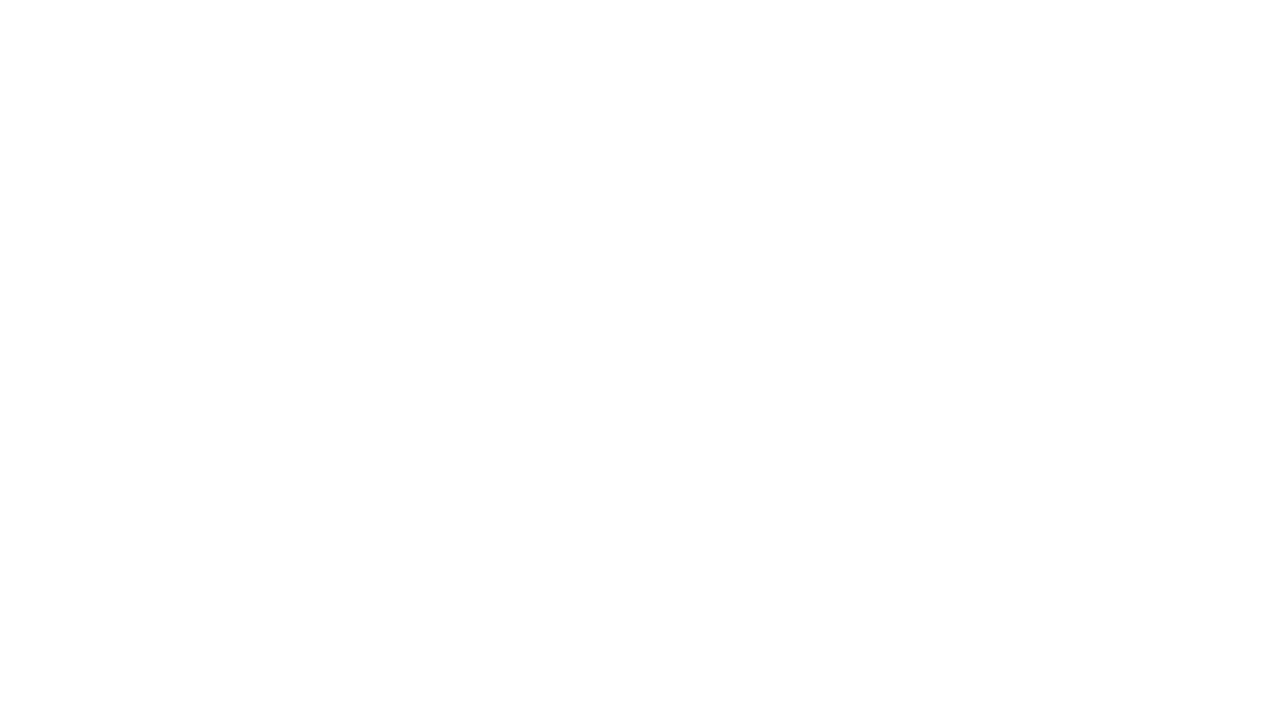

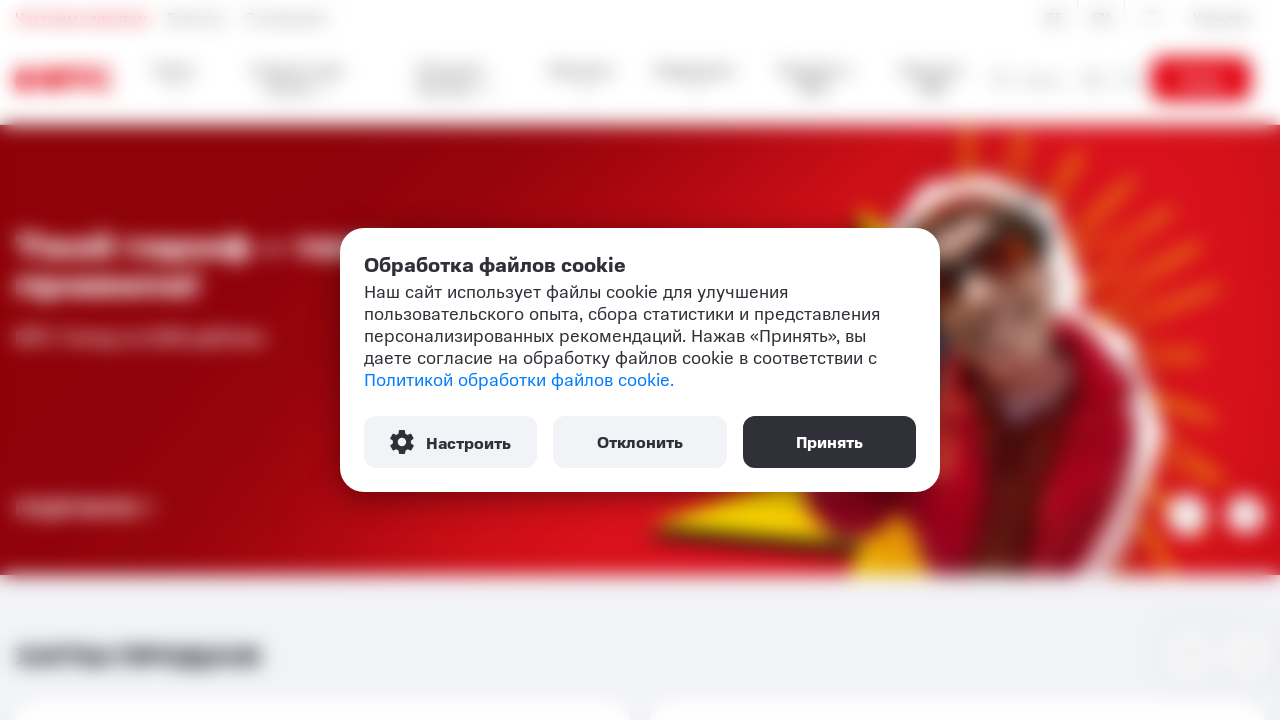